Tests selecting the "No" radio button and verifies it is checked

Starting URL: https://thefreerangetester.github.io/sandbox-automation-testing/

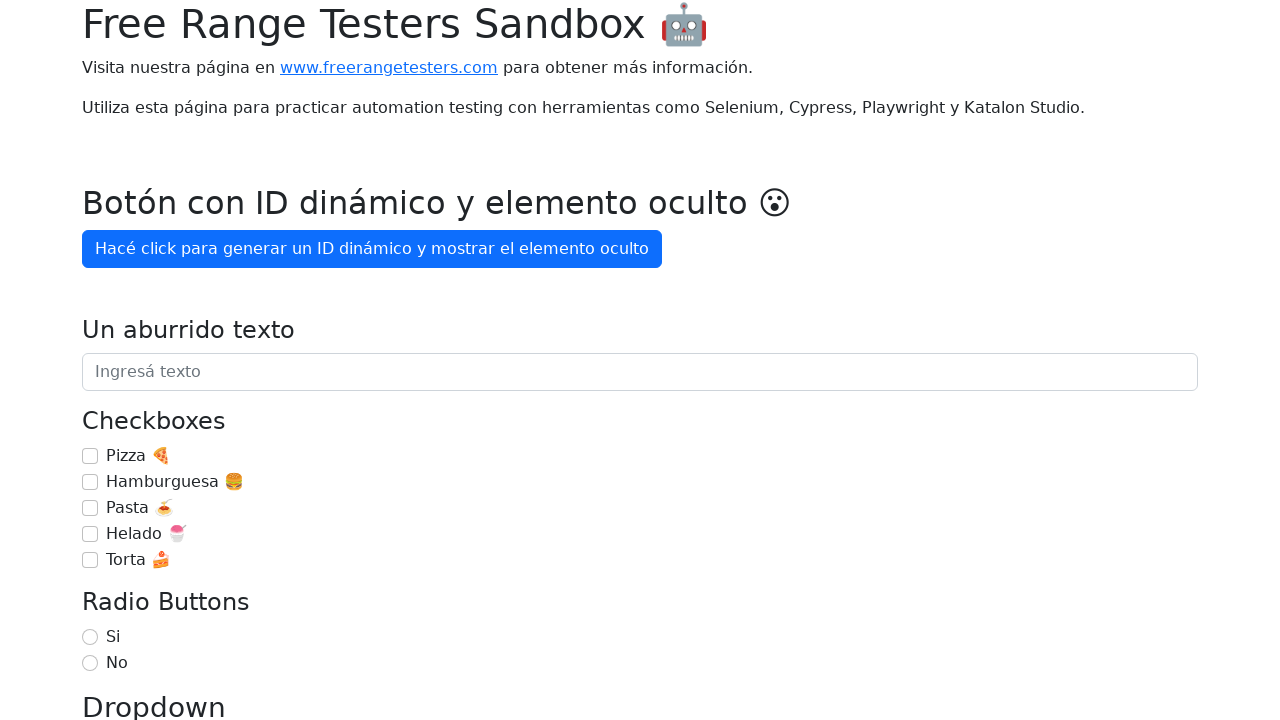

Navigated to sandbox automation testing page
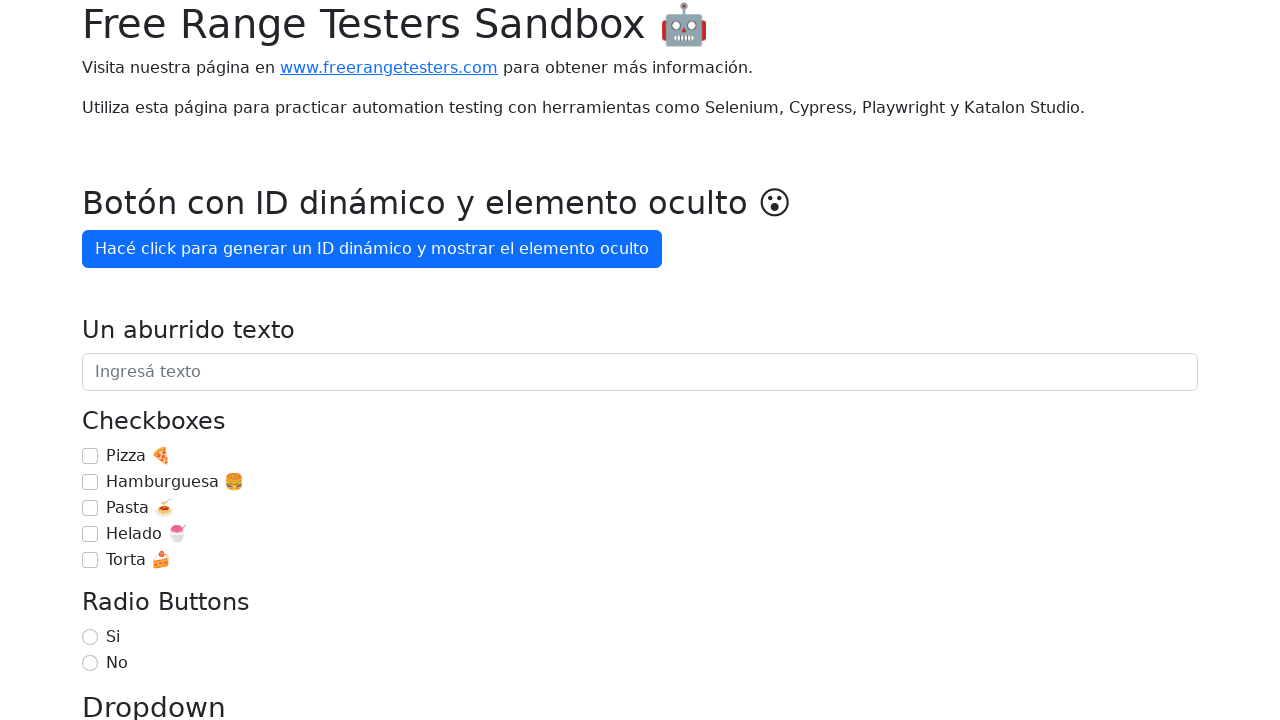

Selected the 'No' radio button at (90, 663) on internal:label="No"i
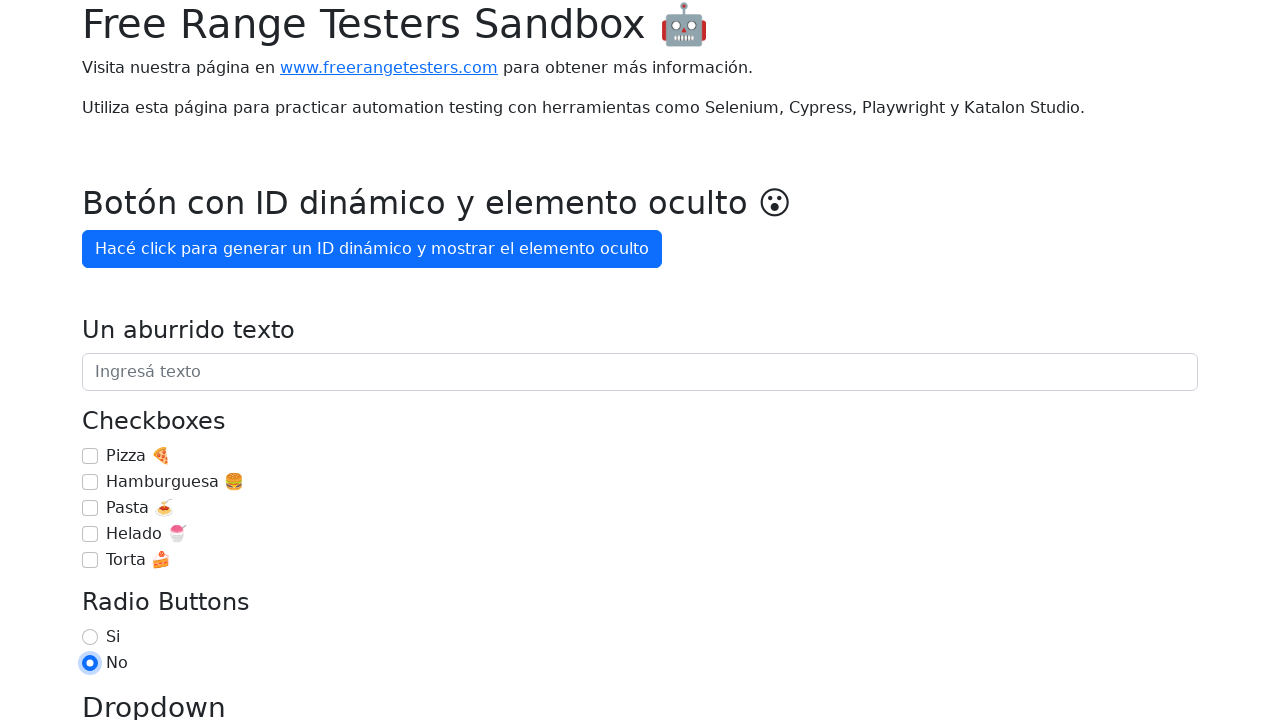

Verified that the 'No' radio button is checked
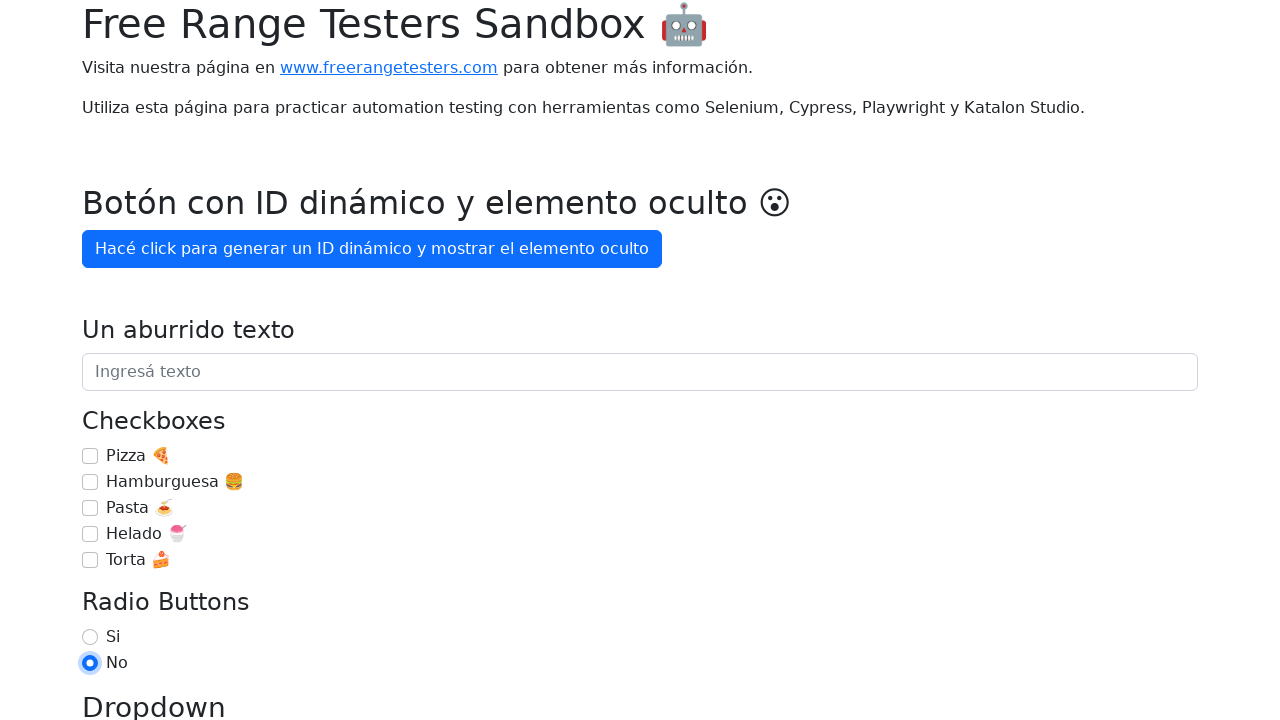

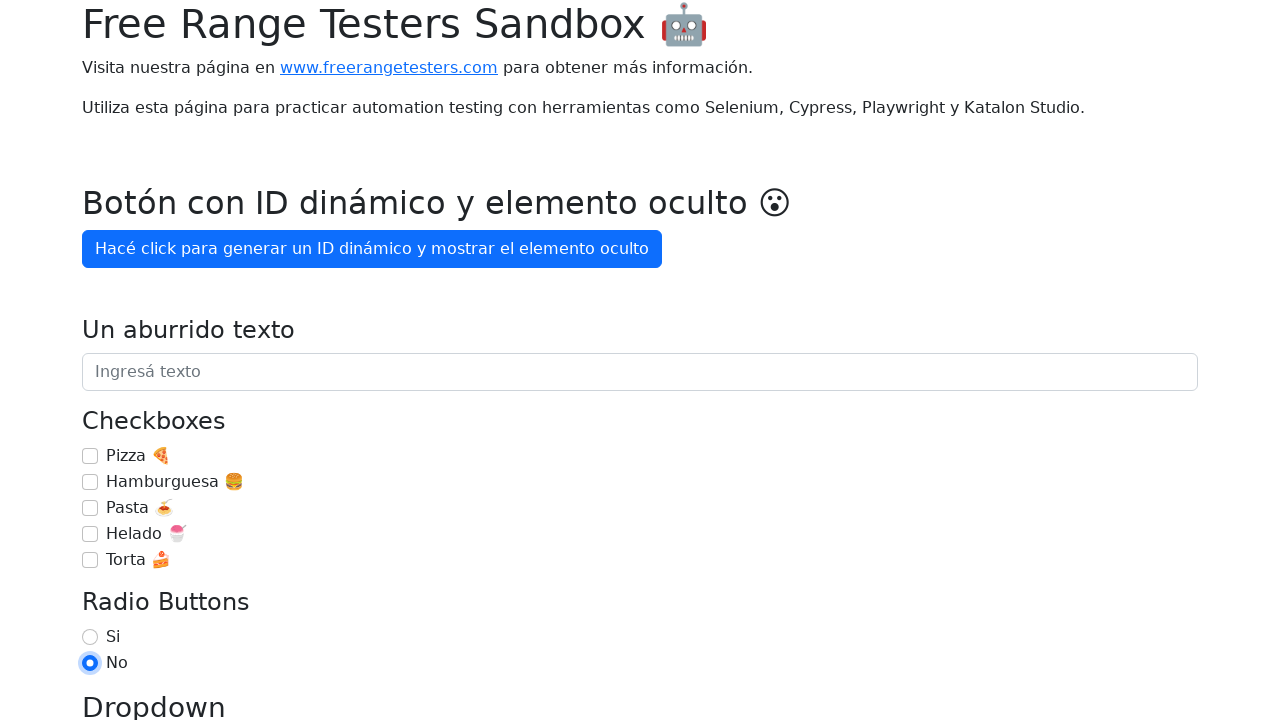